Tests a Todo page functionality by adding a todo item, verifying it was added, editing its content, verifying the edit, deleting the todo, and verifying deletion.

Starting URL: https://material.playwrightvn.com/

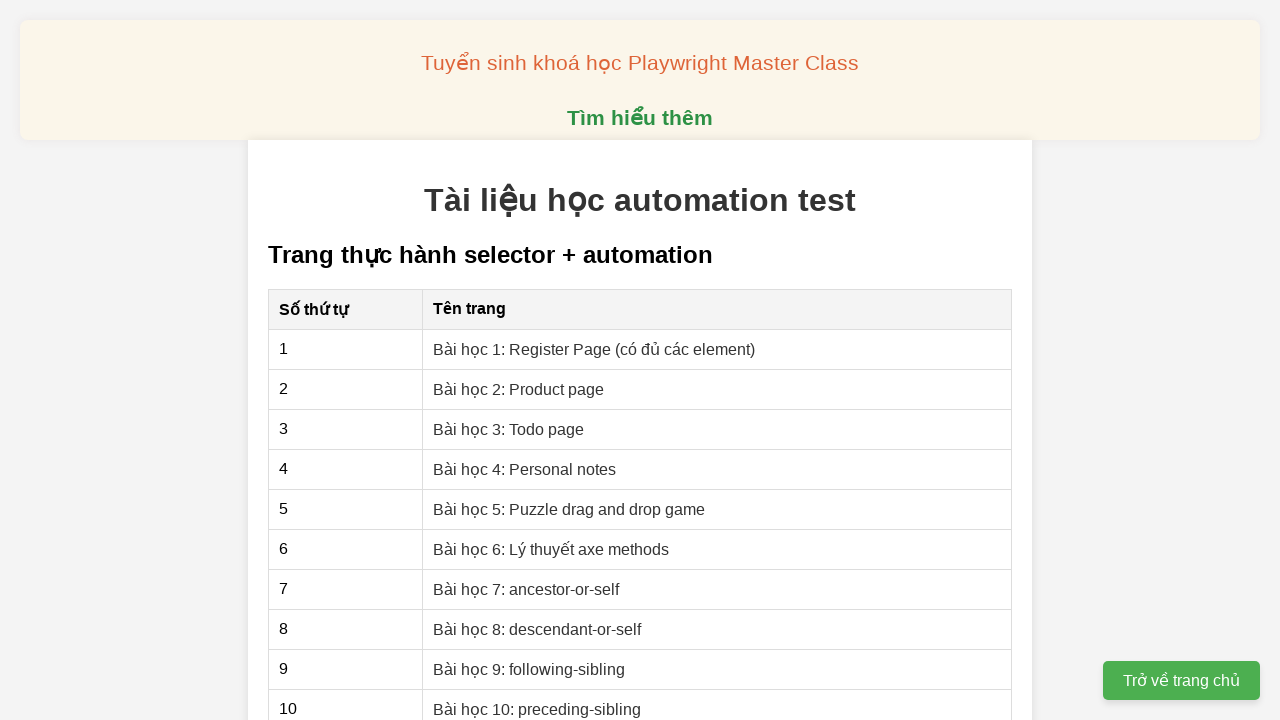

Clicked on 'Bài học 3: Todo page' lesson link at (509, 429) on xpath=//a[normalize-space(text())='Bài học 3: Todo page']
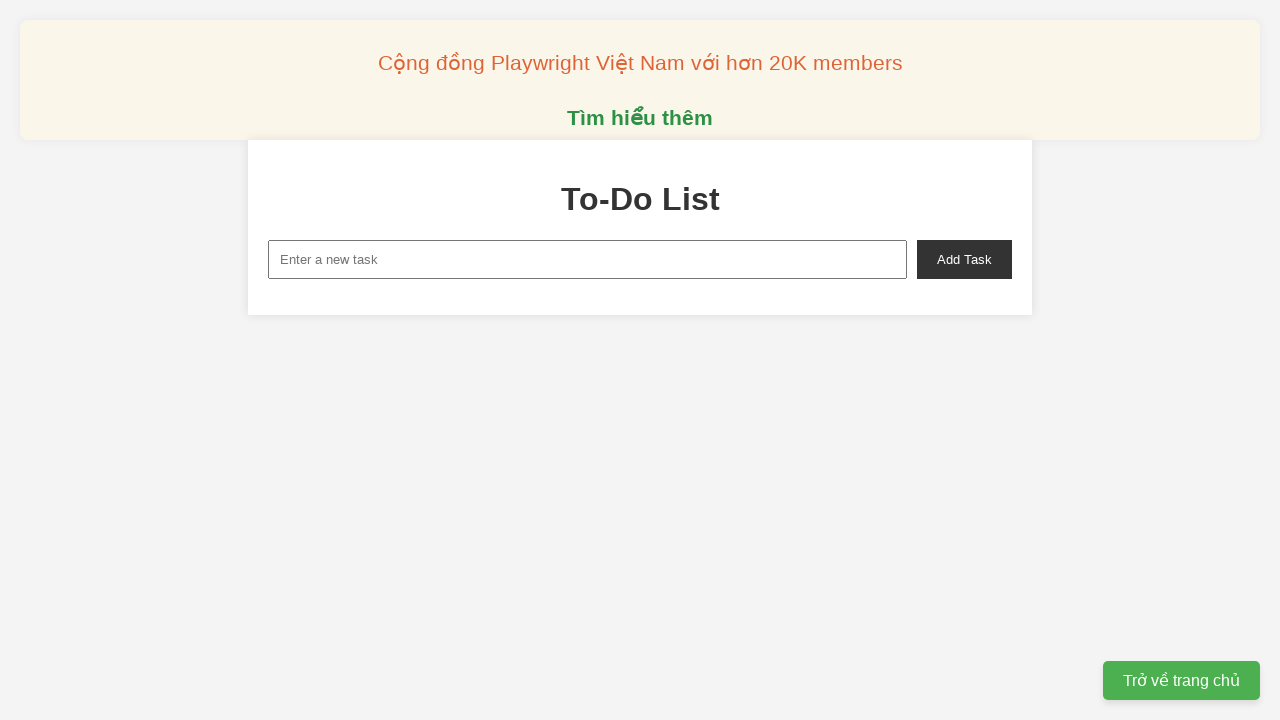

Filled new task input with 'Xin chào, đây là bài thực hành ngày 18 tháng 9' on xpath=//input[@id='new-task']
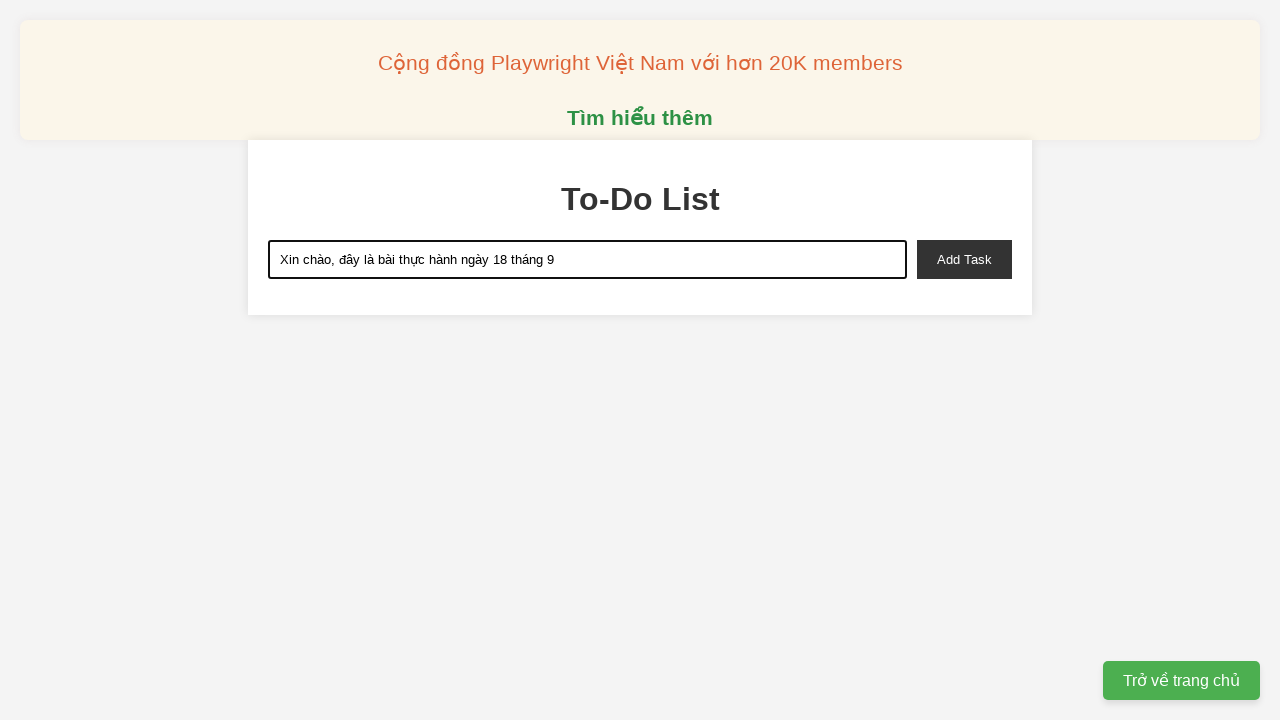

Clicked 'Add Task' button to add the new todo item at (964, 259) on internal:role=button[name="Add Task"i]
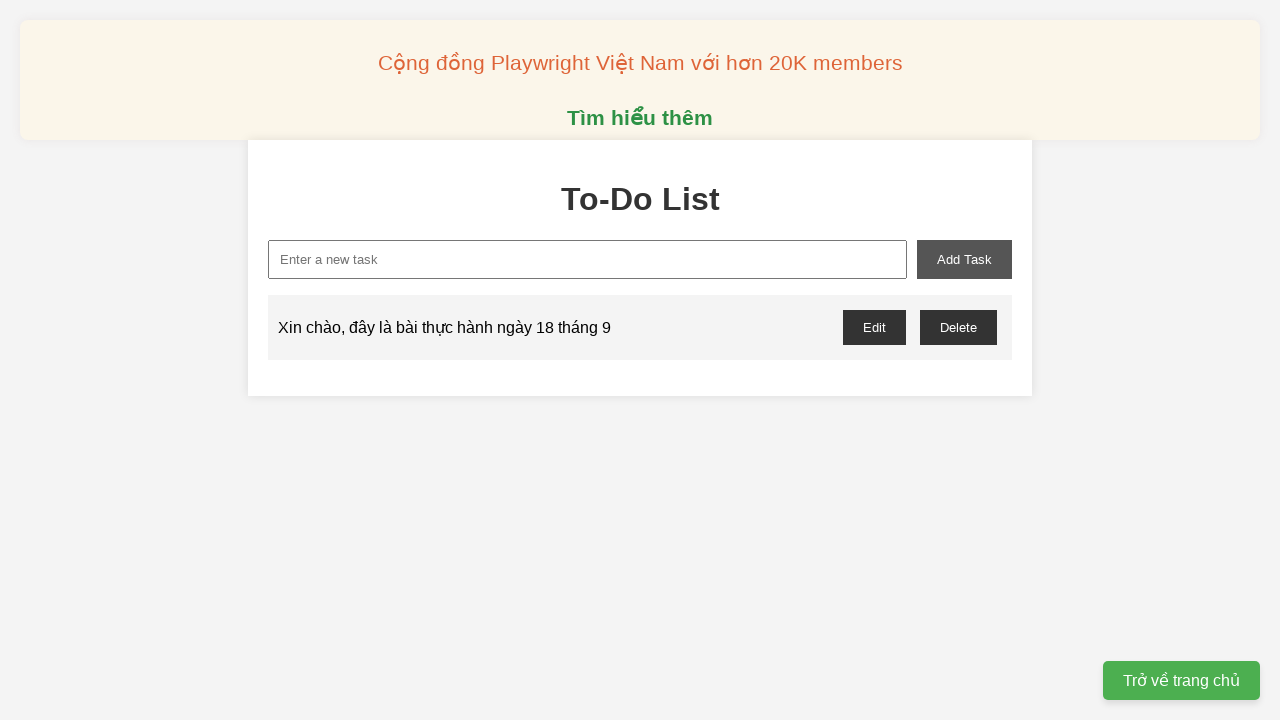

Verified that exactly 1 todo item exists in the task list
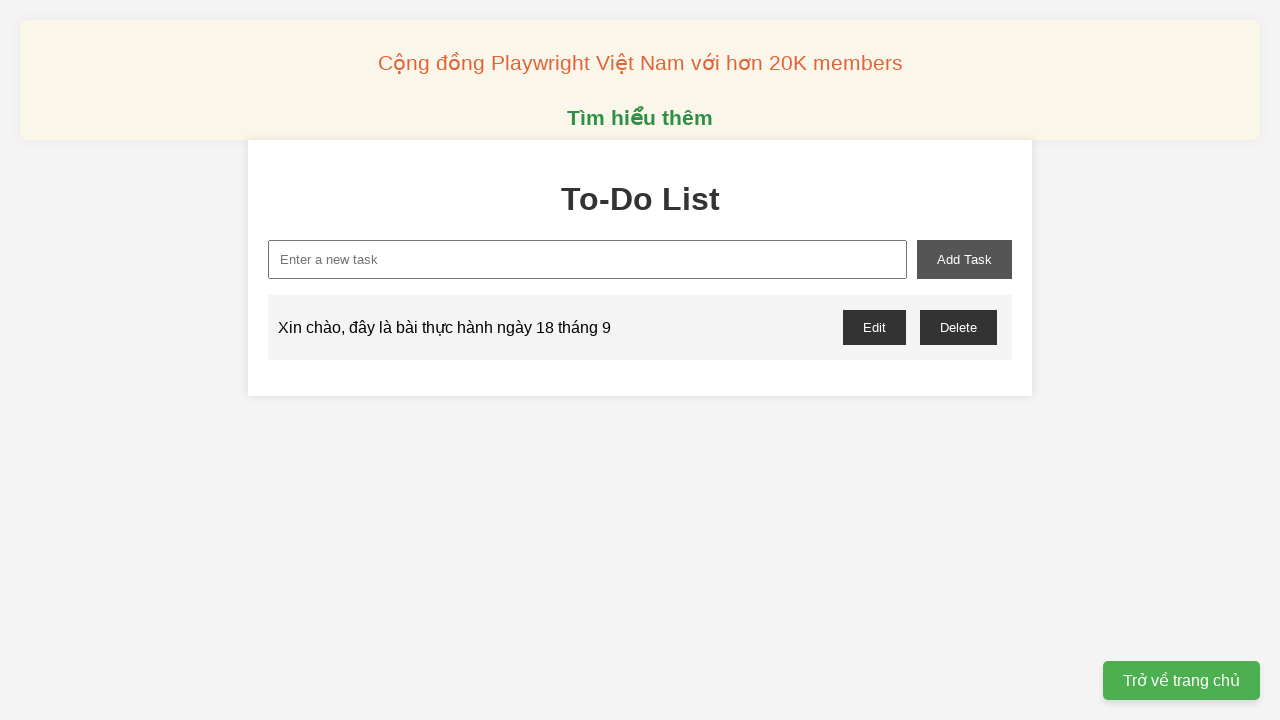

Set up dialog handler for edit prompt
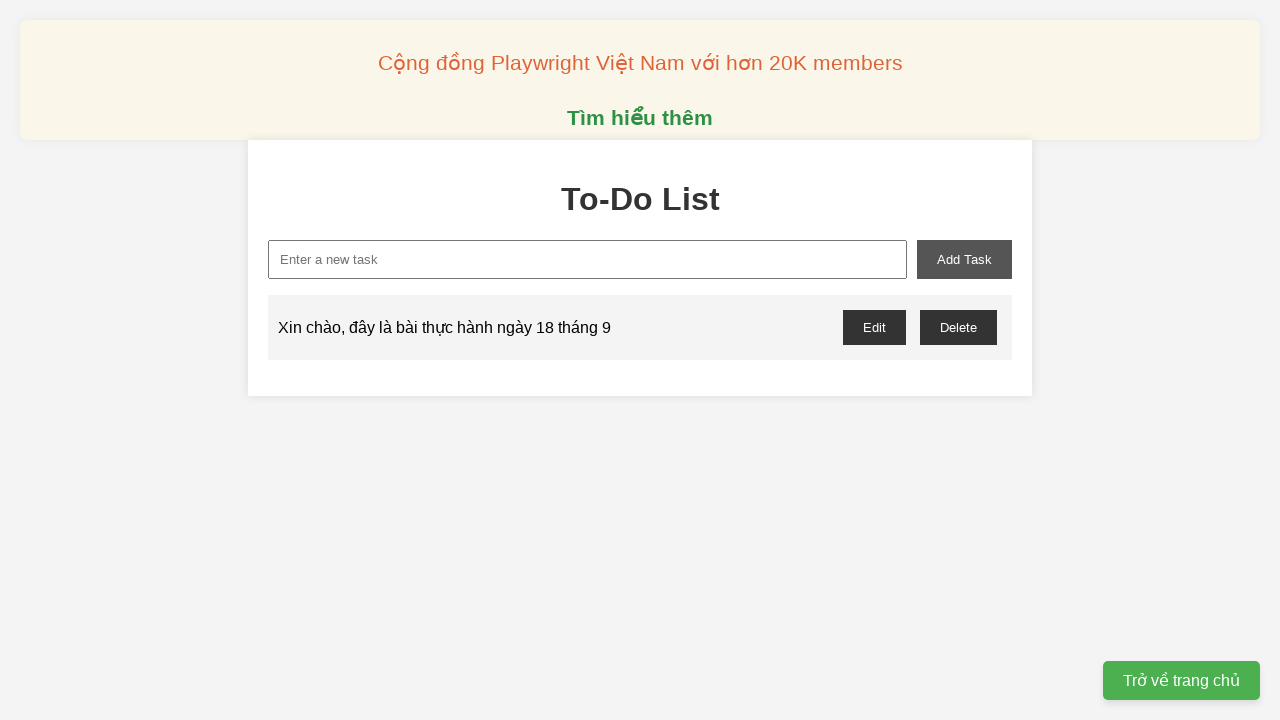

Clicked edit button to edit the first todo item at (874, 327) on xpath=//button[@onclick='editTask(0)']
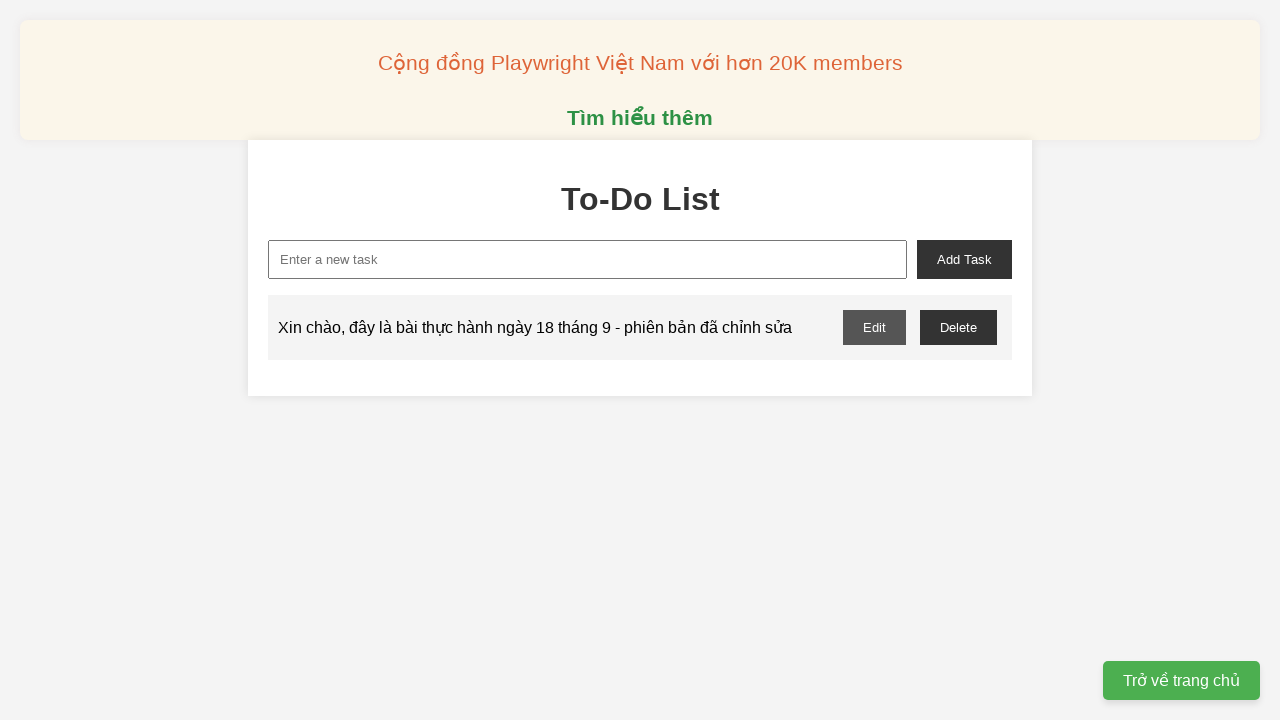

Waited 2 seconds for edit operation to complete
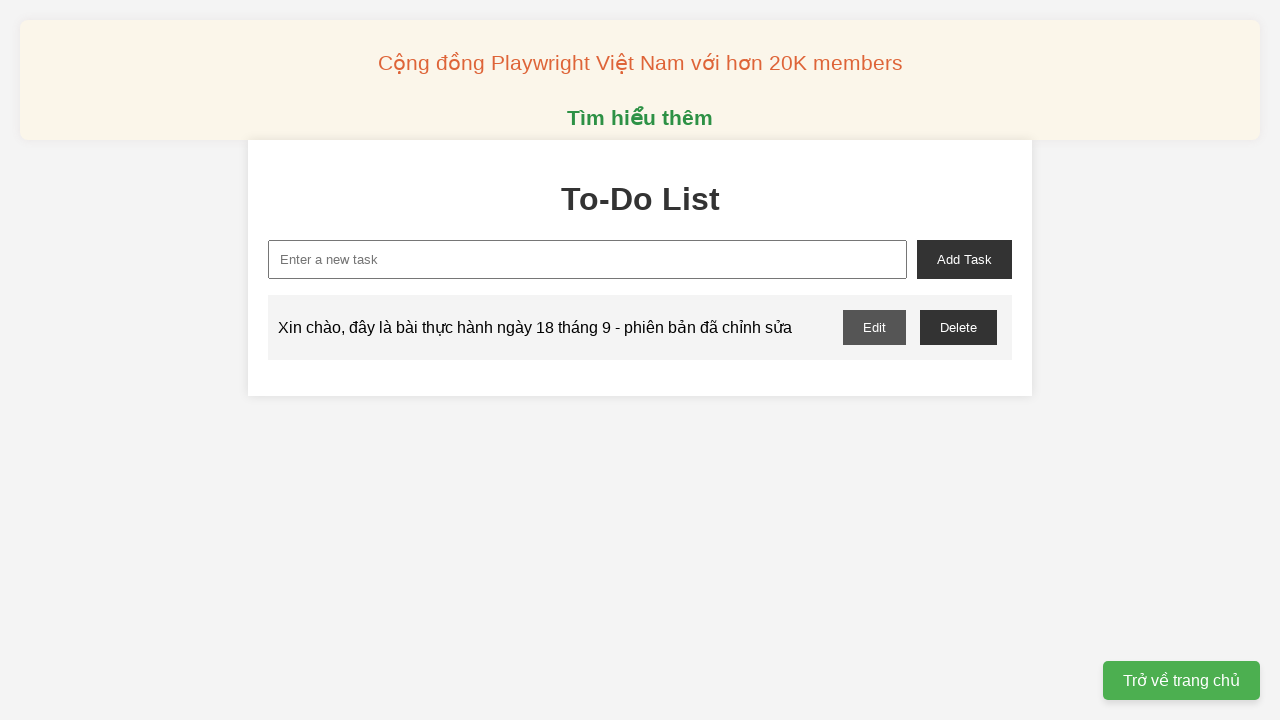

Verified that todo item content was successfully edited to 'Xin chào, đây là bài thực hành ngày 18 tháng 9 - phiên bản đã chỉnh sửa'
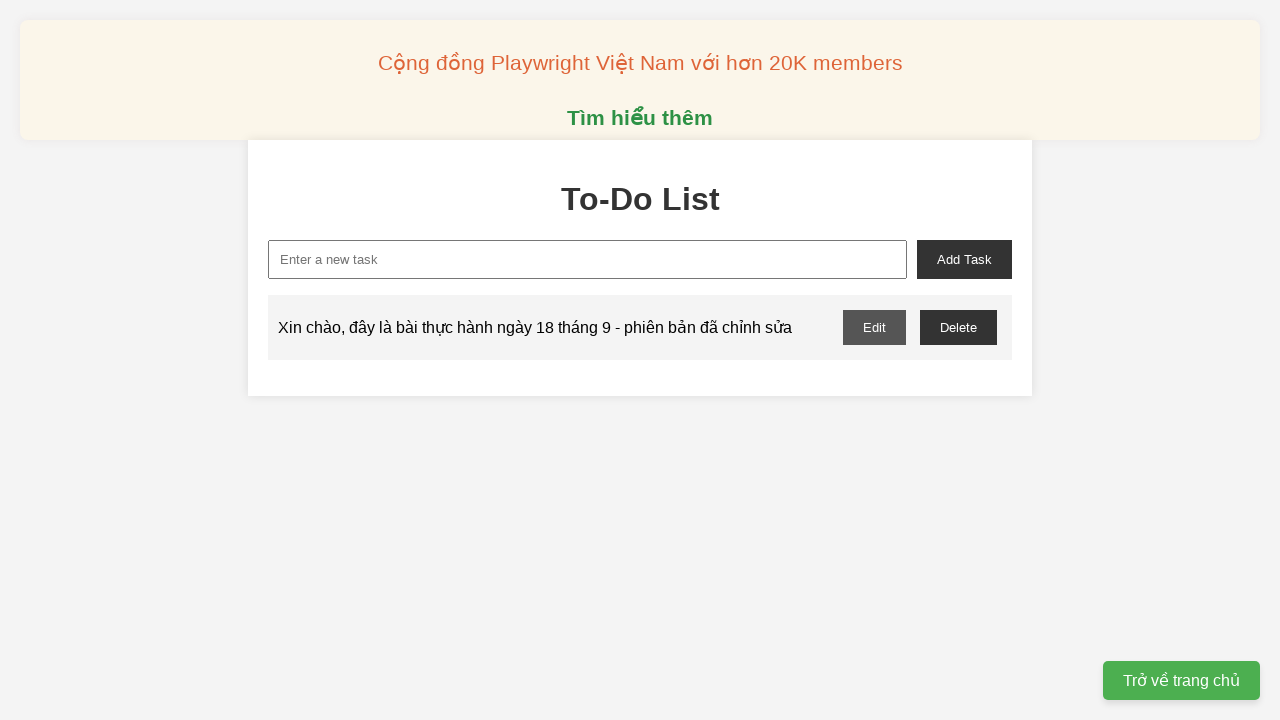

Clicked 'Delete' button to remove the todo item at (958, 327) on xpath=//button[text()='Delete']
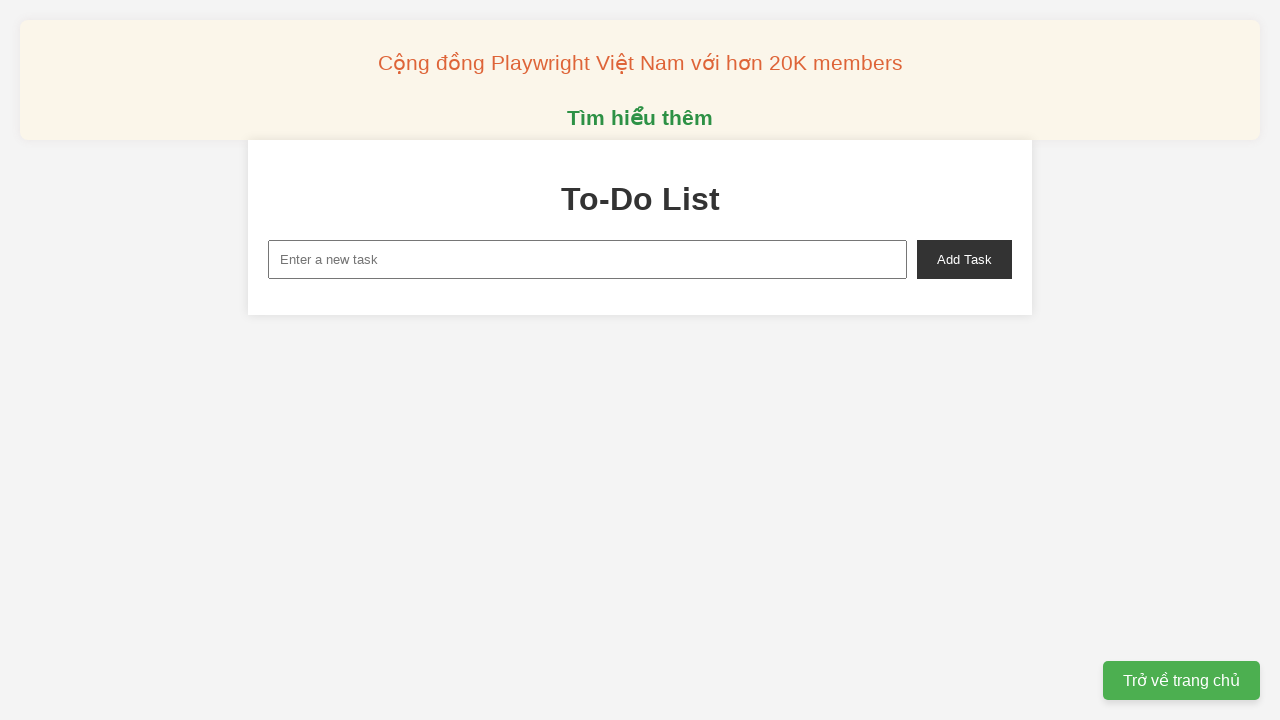

Verified that the todo item was successfully deleted - task list is now empty
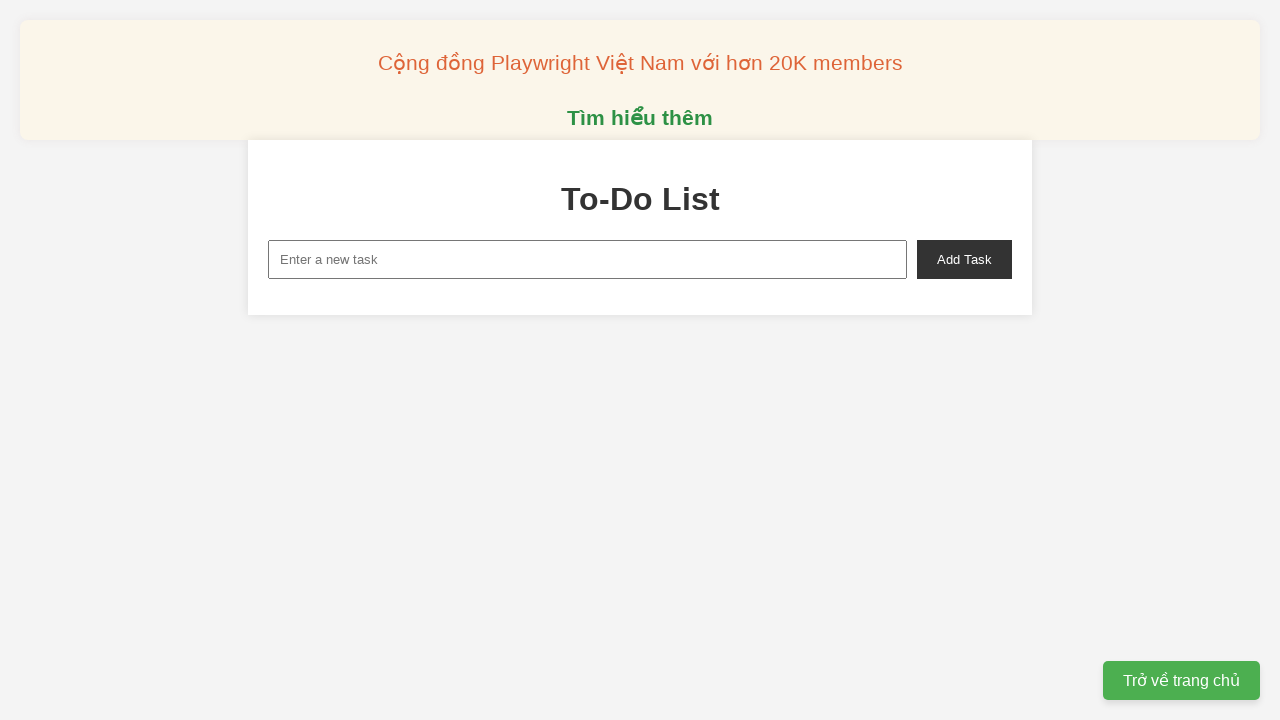

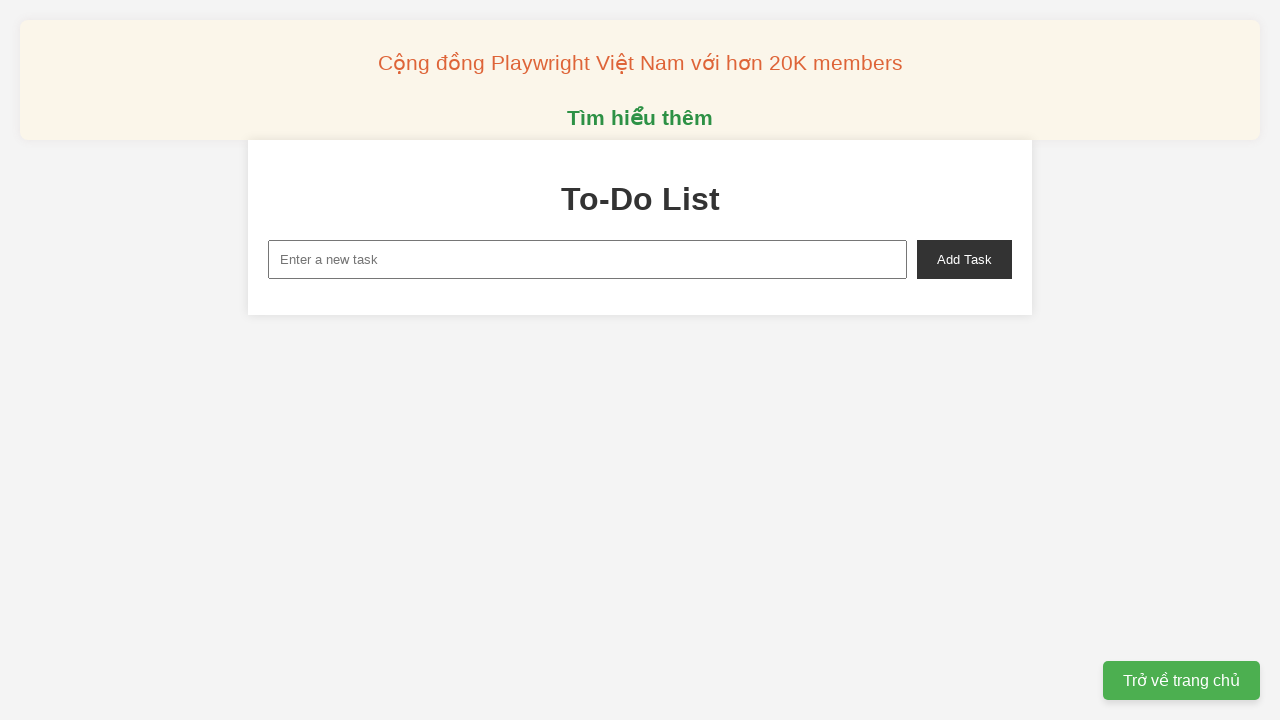